Navigates to OrangeHRM application and retrieves the header image URL attribute

Starting URL: http://alchemy.hguy.co/orangehrm

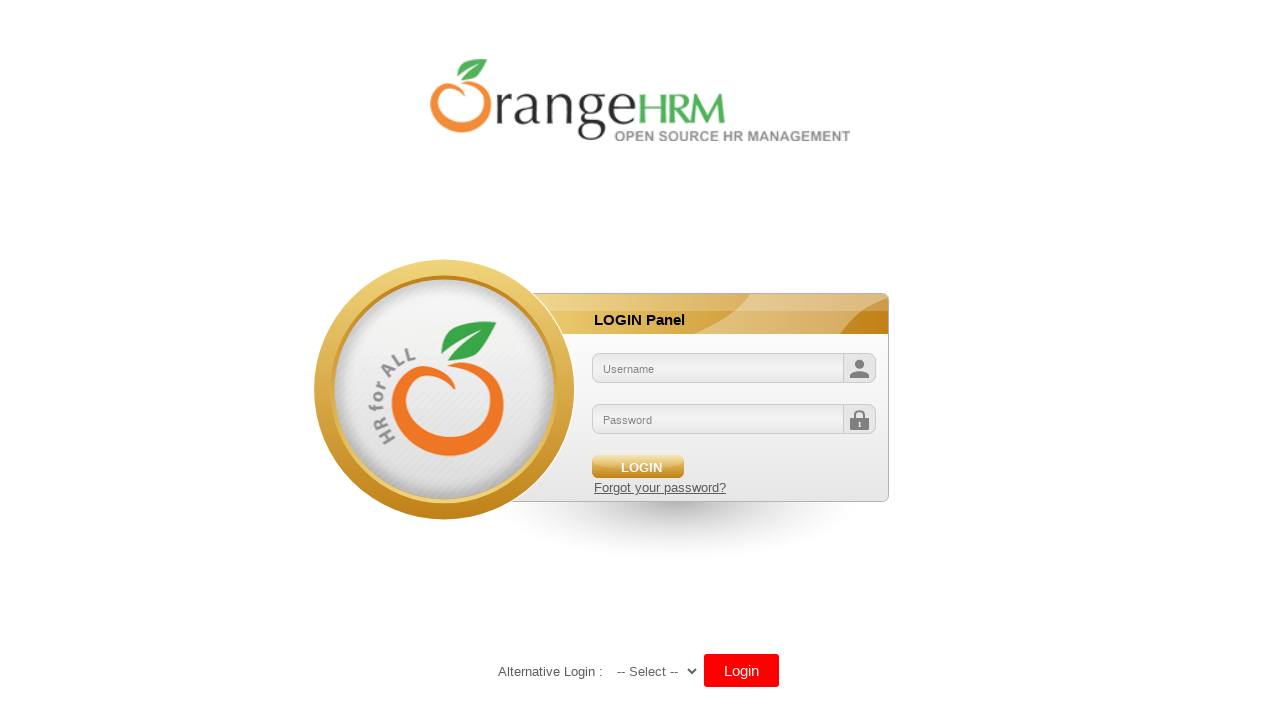

Navigated to OrangeHRM application at http://alchemy.hguy.co/orangehrm
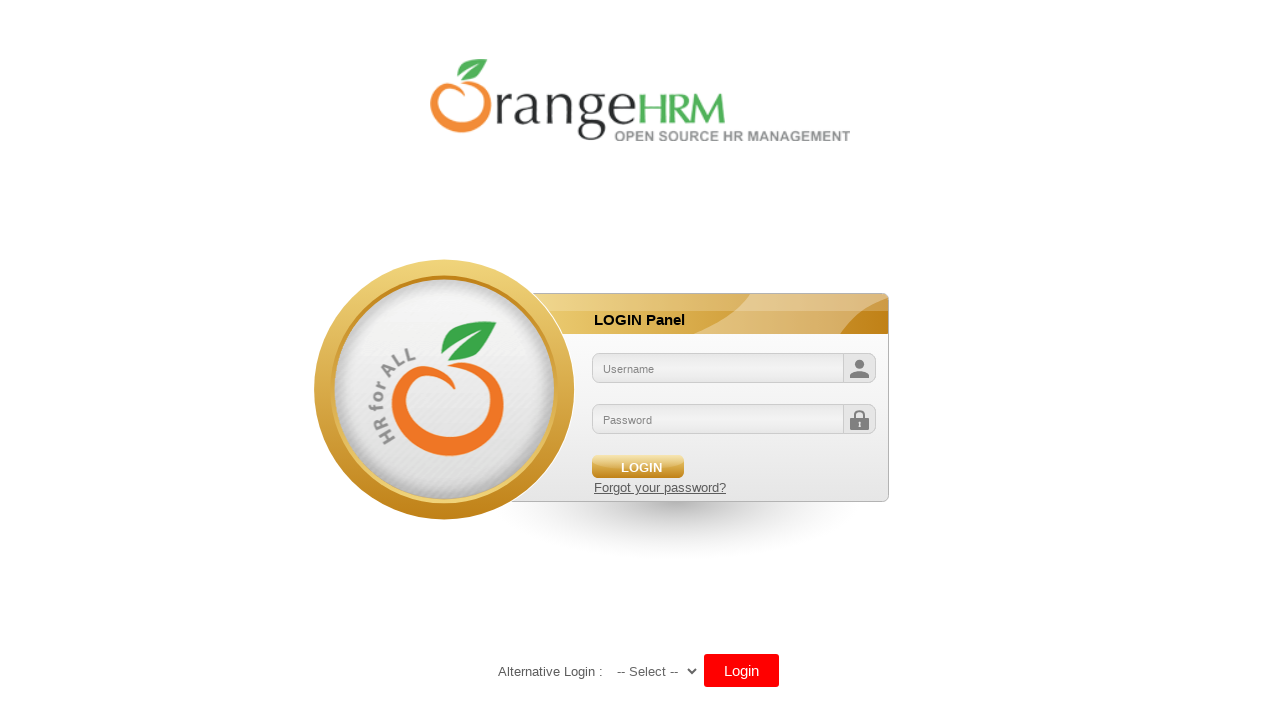

Located header image element using XPath
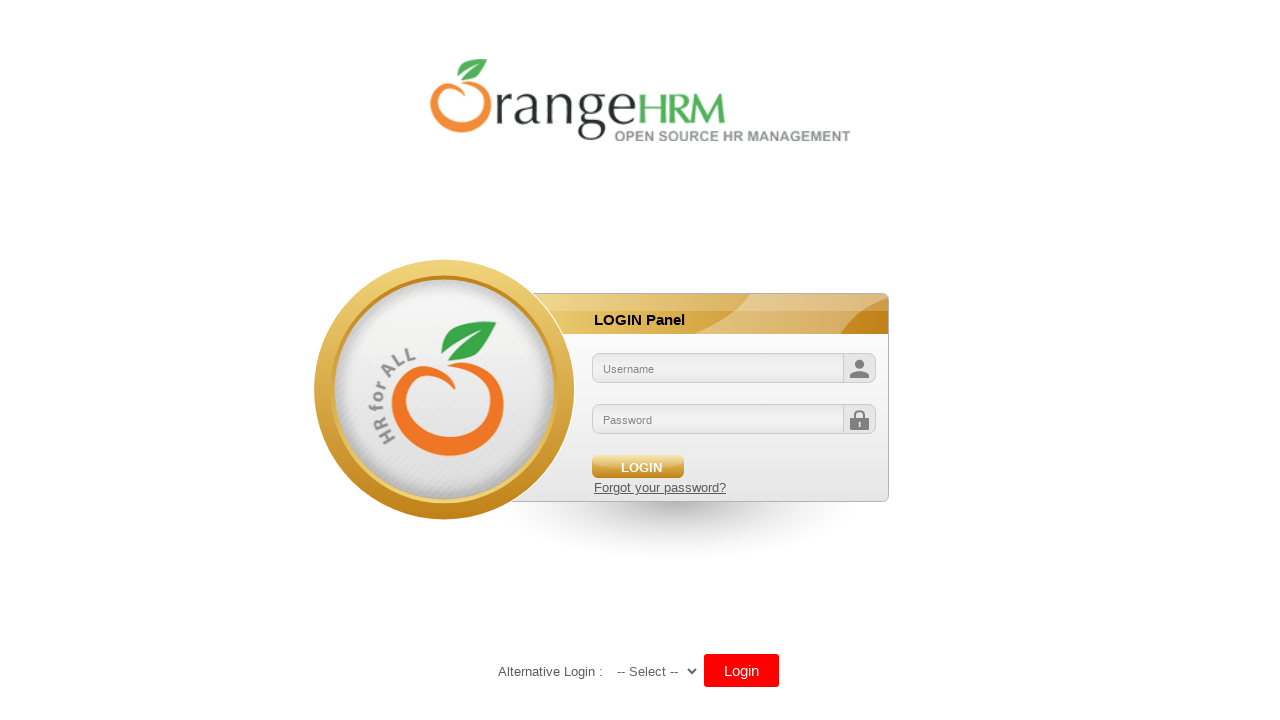

Retrieved src attribute from header image element
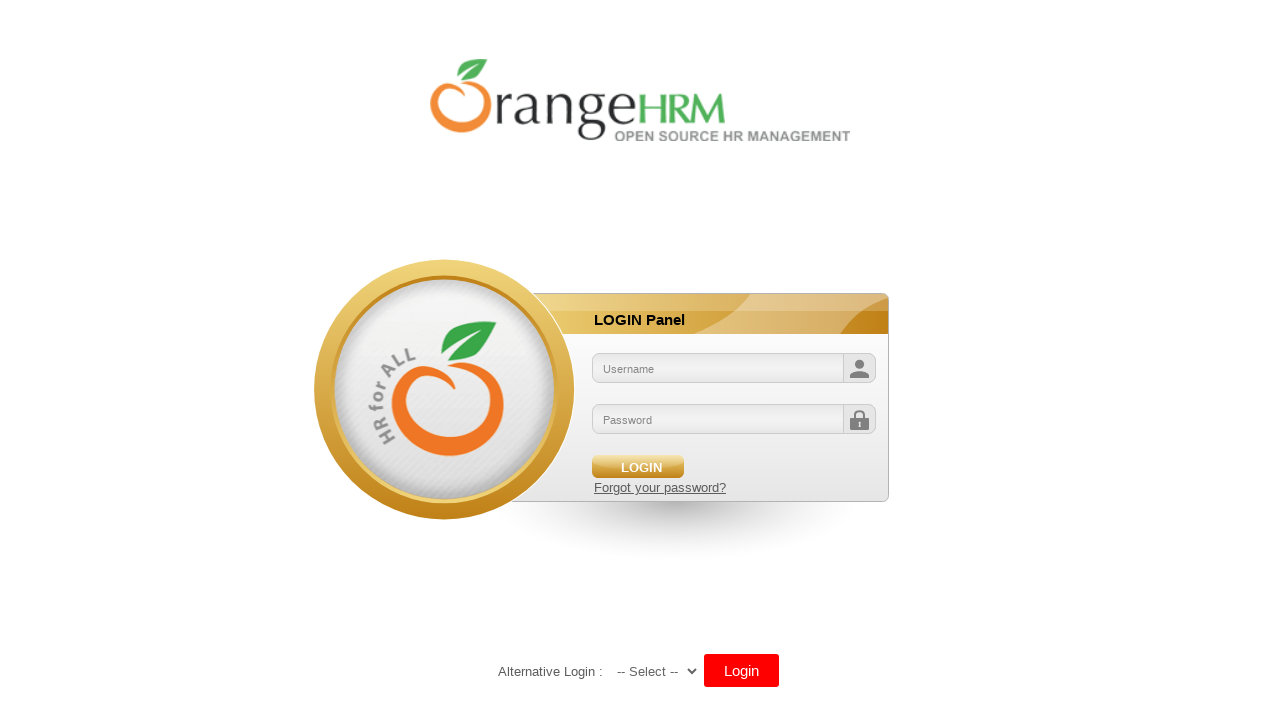

Printed header image URL: /orangehrm/symfony/web/webres_5d69118beeec64.10301452/themes/default/images/login/logo.png
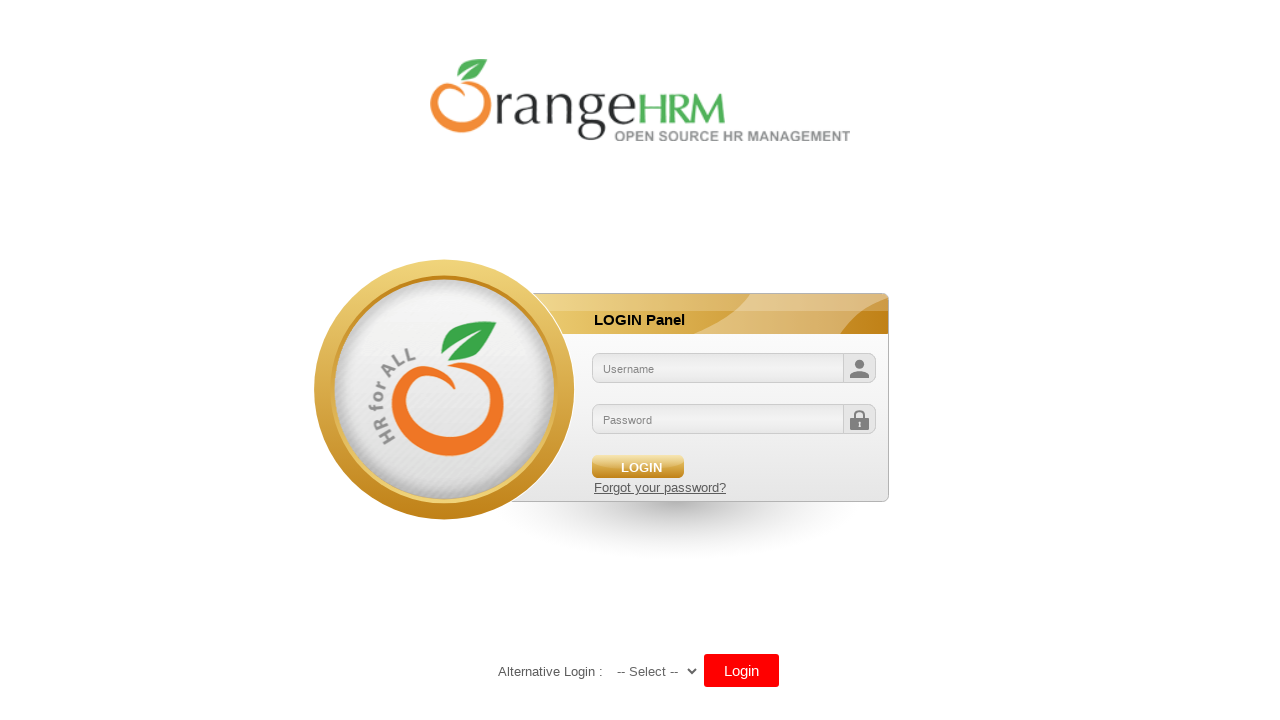

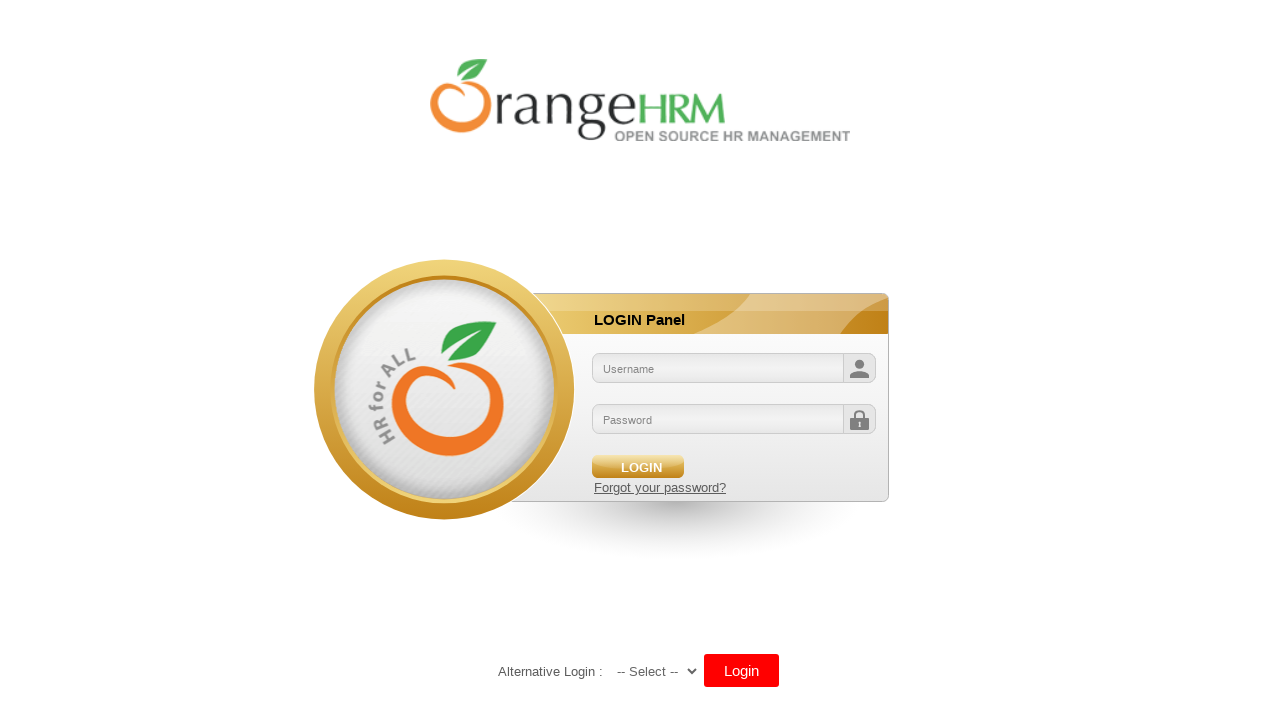